Tests drawing functionality on a signature pad canvas element by simulating mouse drawing actions

Starting URL: http://szimek.github.io/signature_pad/

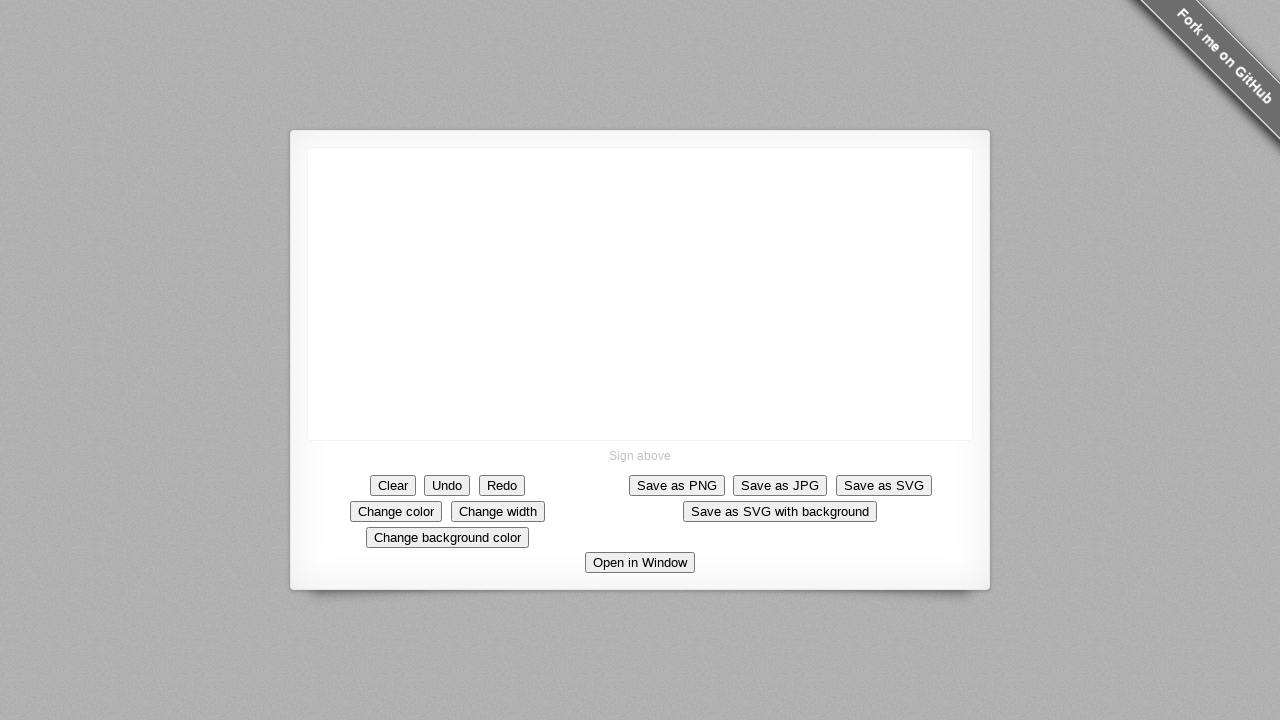

Waited for signature pad canvas to be visible
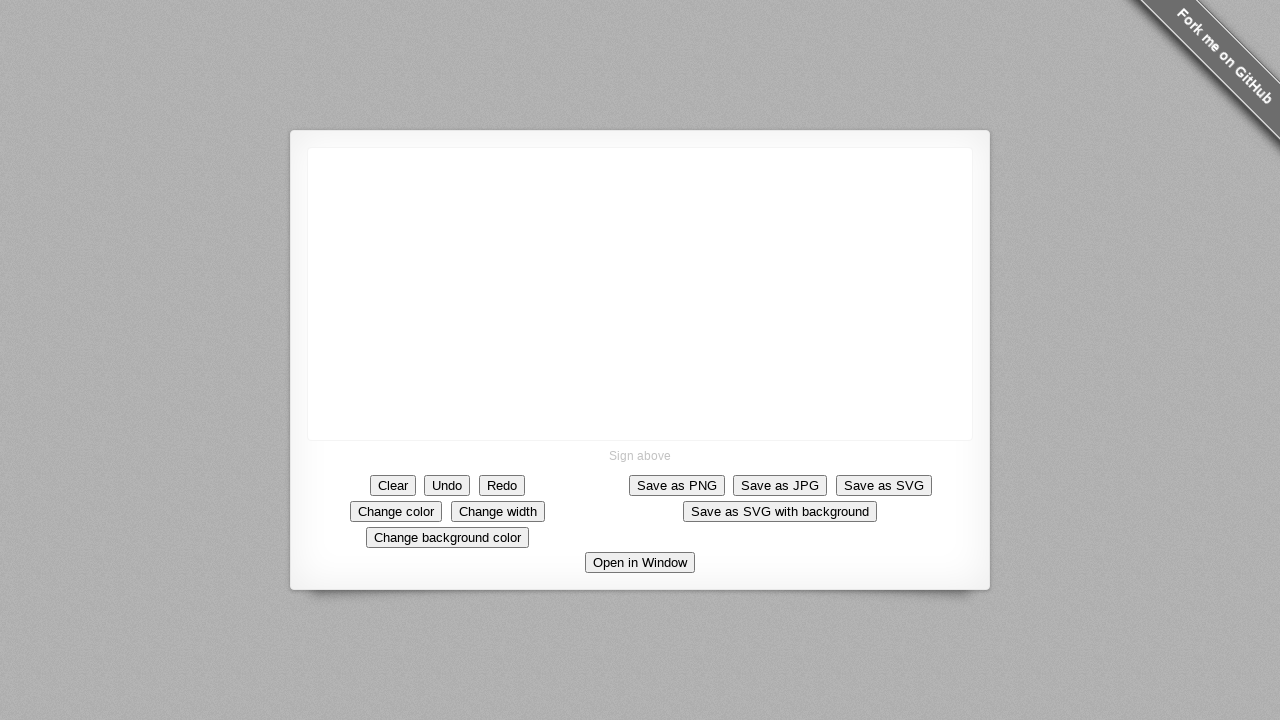

Located signature pad canvas element
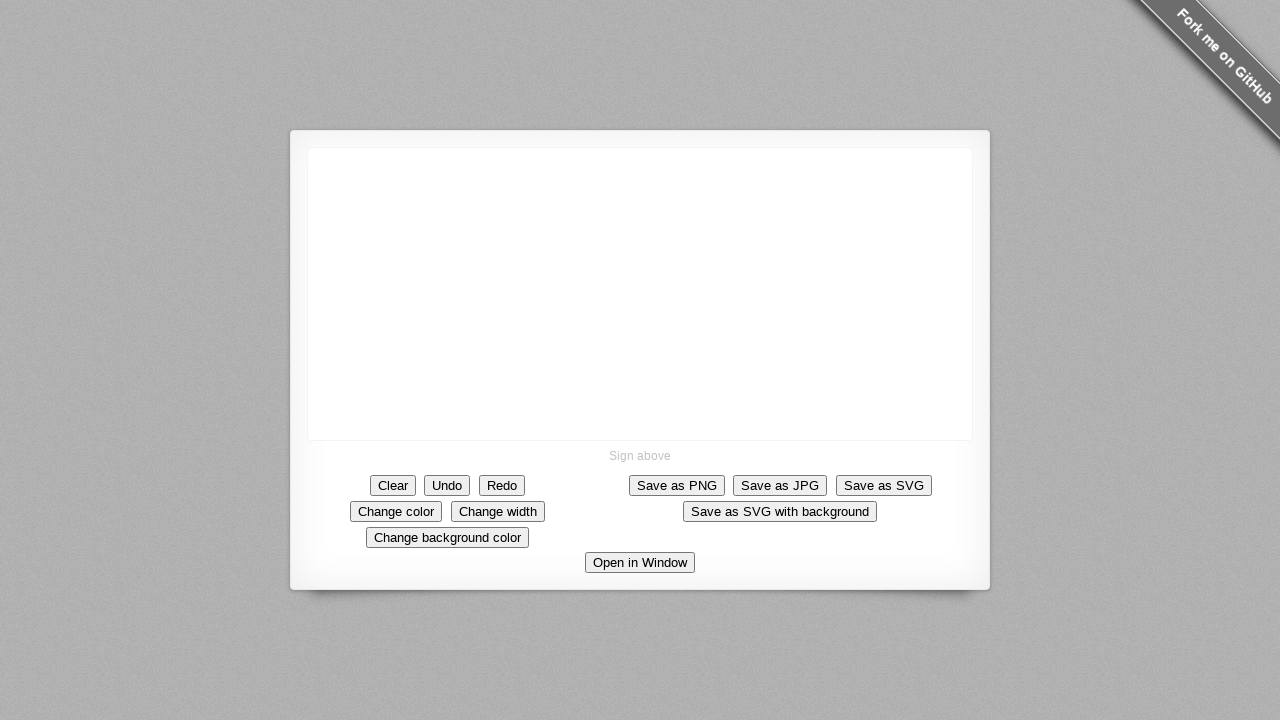

Retrieved canvas bounding box coordinates
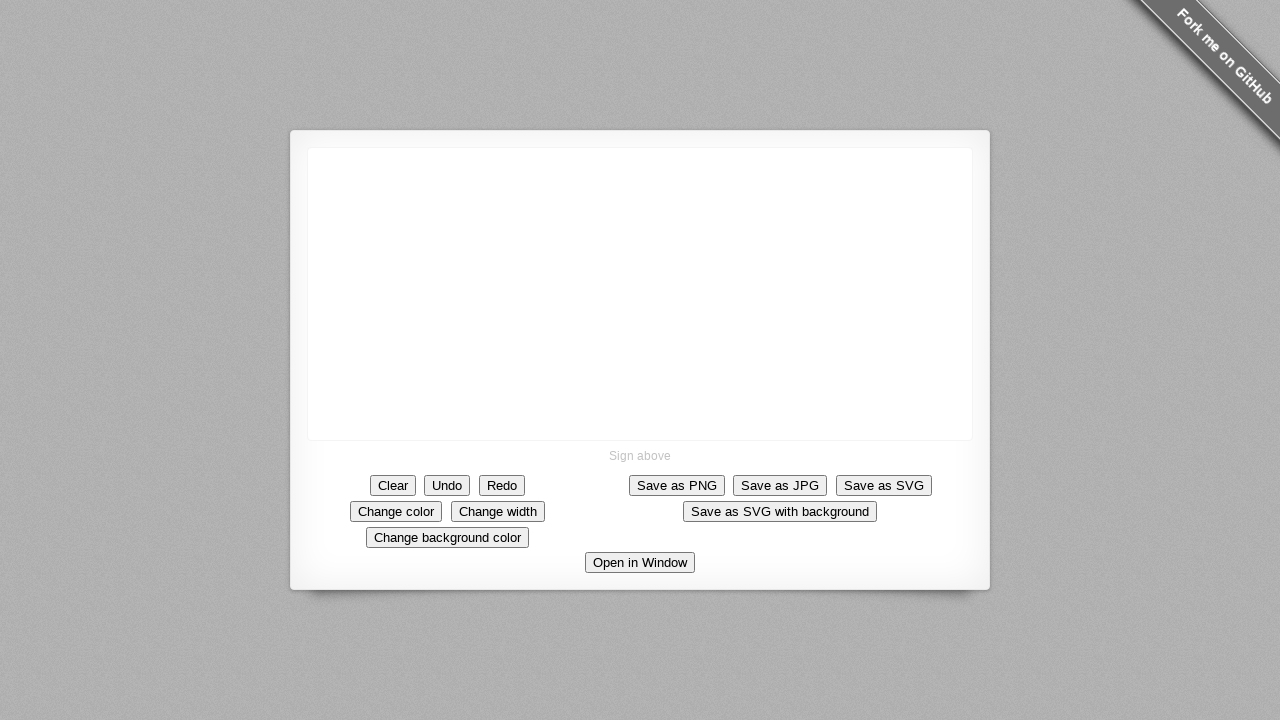

Moved mouse to starting position on canvas at (358, 198)
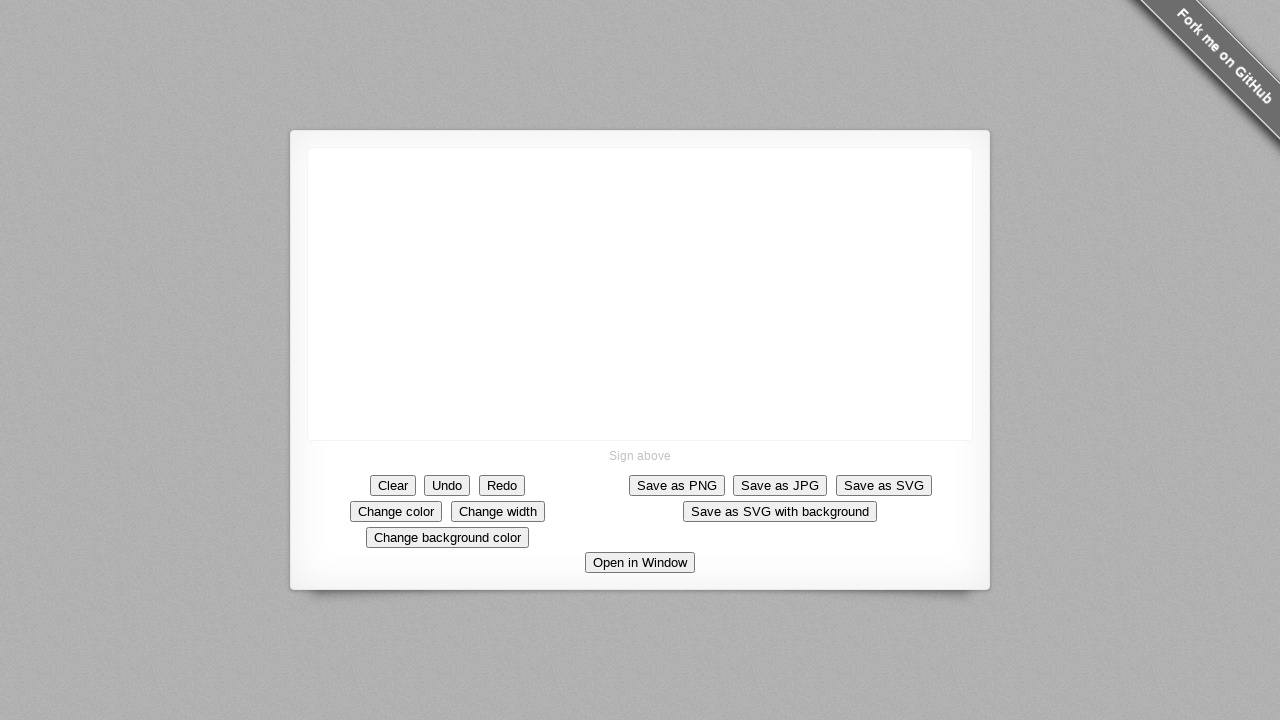

Pressed mouse button down to begin drawing at (358, 198)
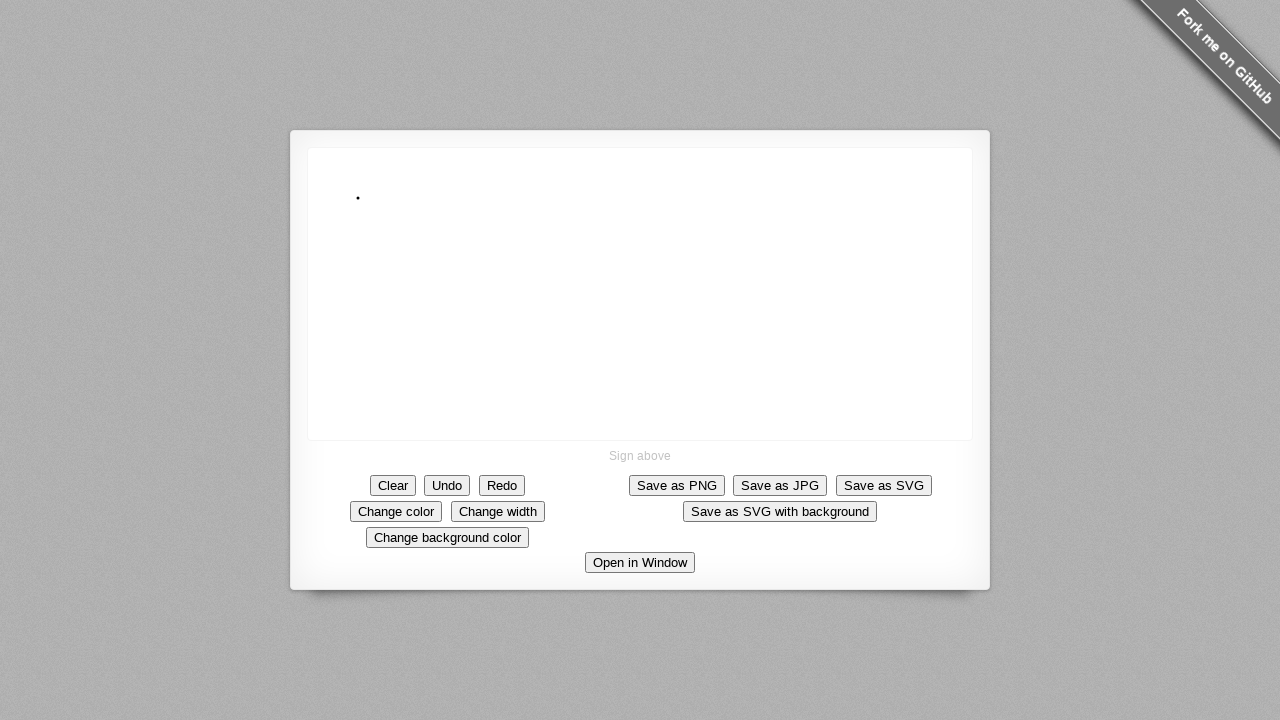

Moved mouse to draw first line segment at (458, 248)
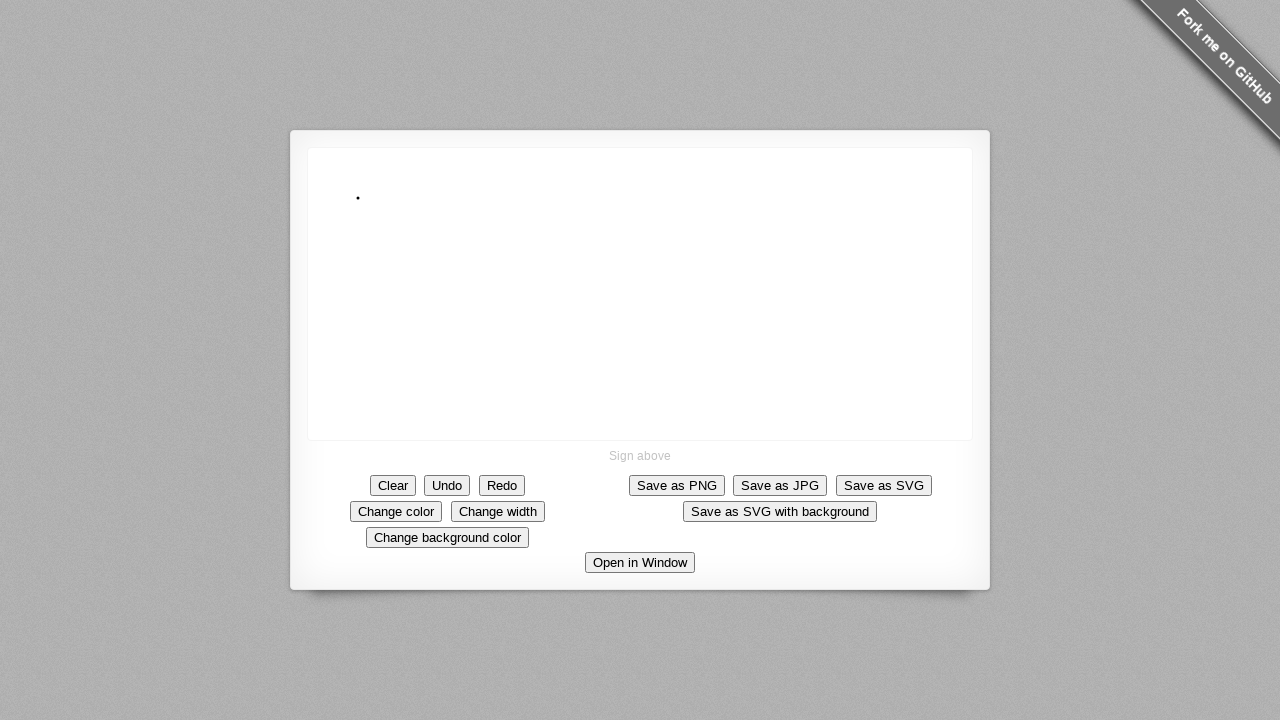

Moved mouse to draw second line segment at (508, 198)
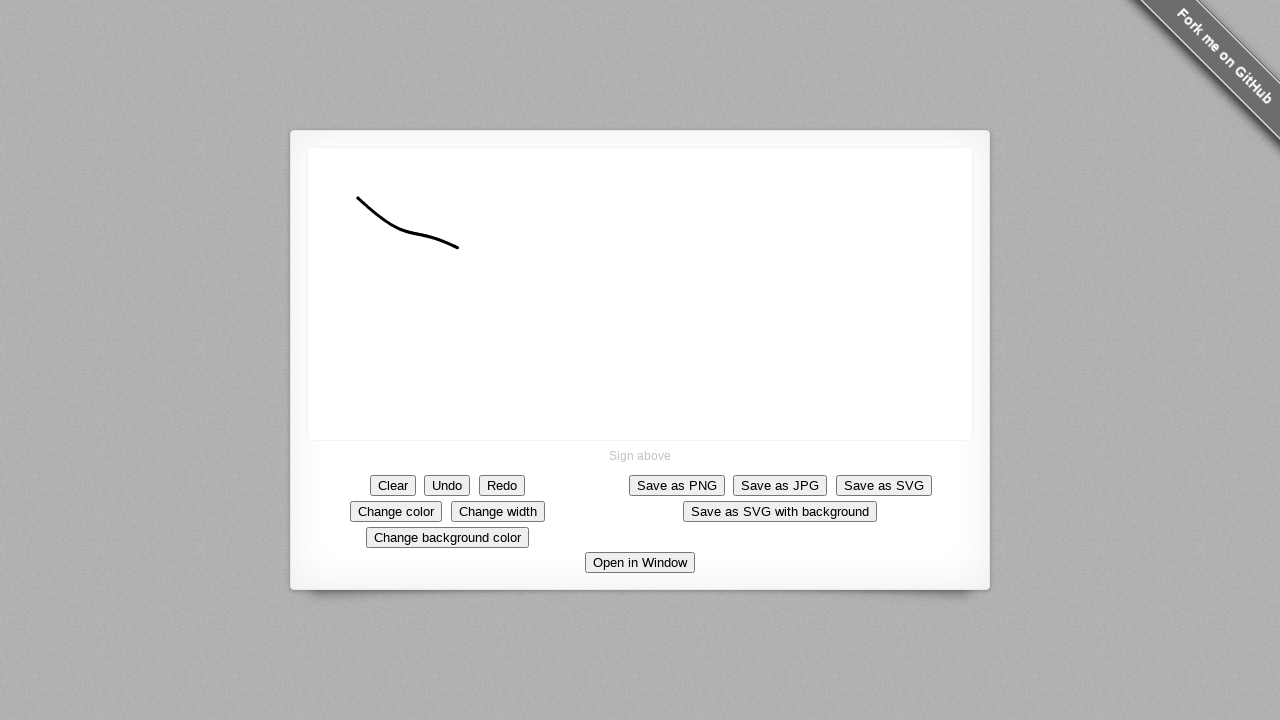

Moved mouse to draw third line segment at (458, 148)
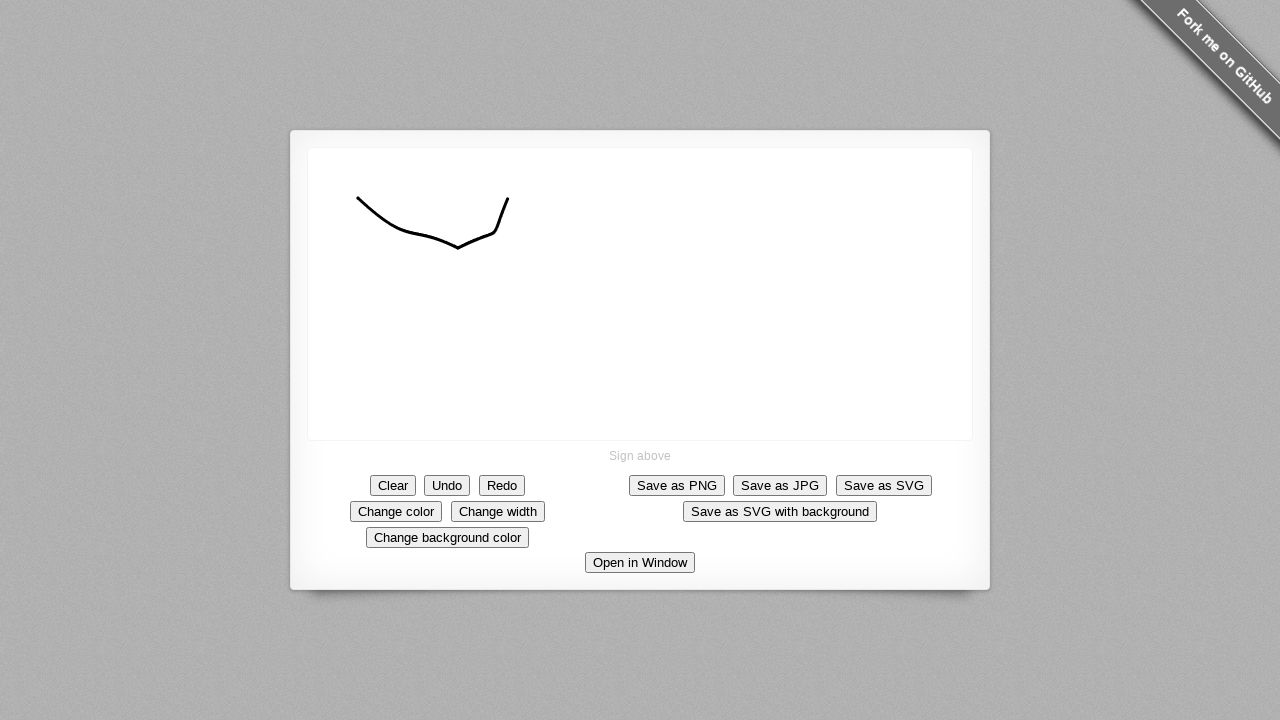

Released mouse button to complete drawing at (458, 148)
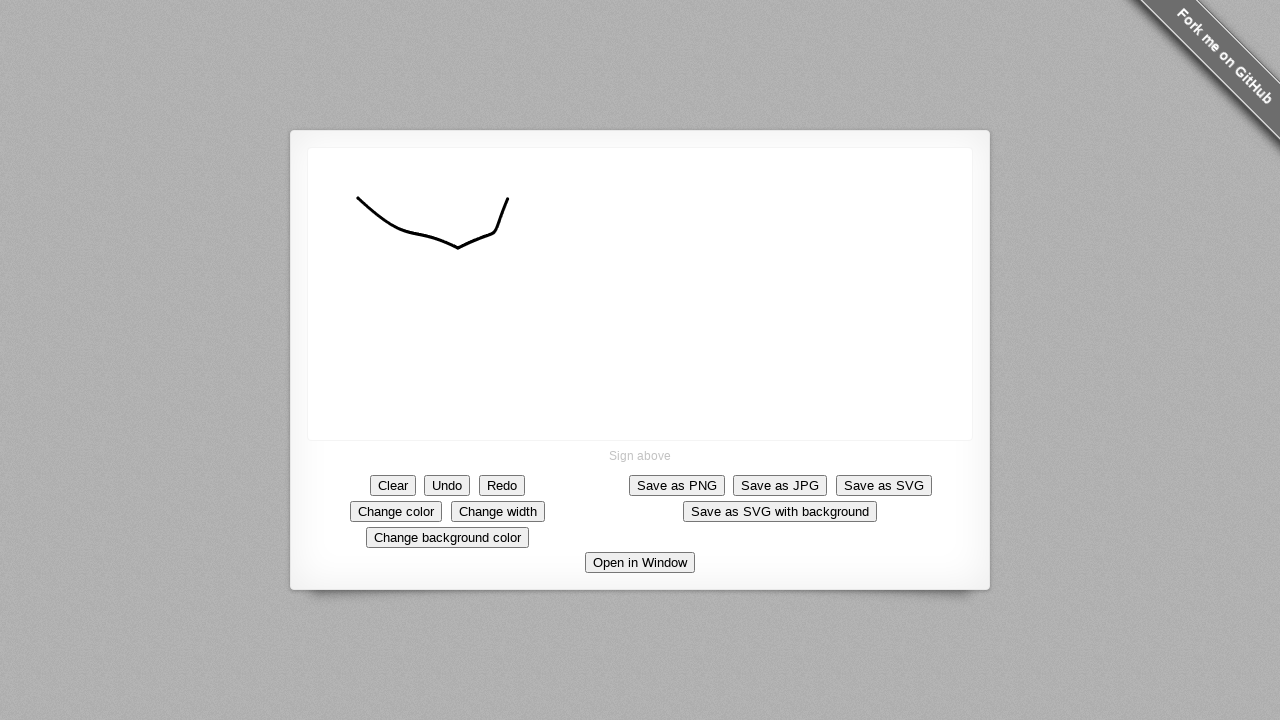

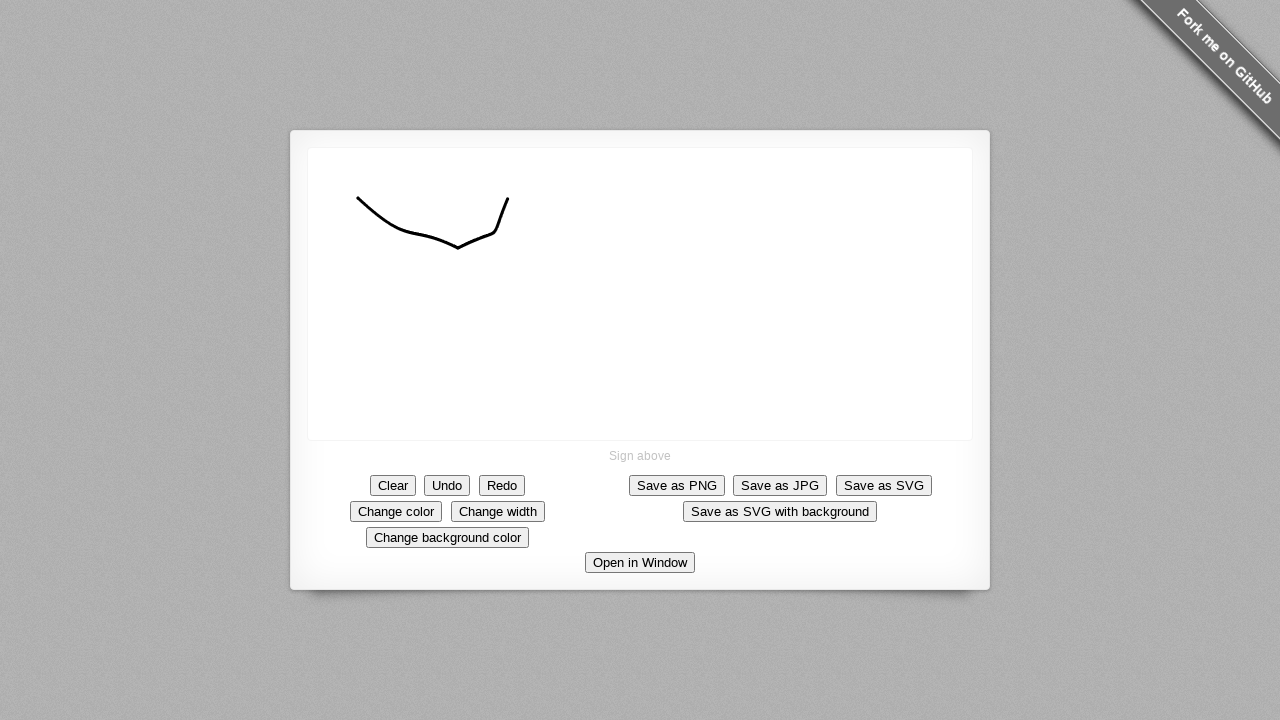